Tests tooltip on button by hovering over the button and verifying the tooltip text appears.

Starting URL: https://demoqa.com/tool-tips

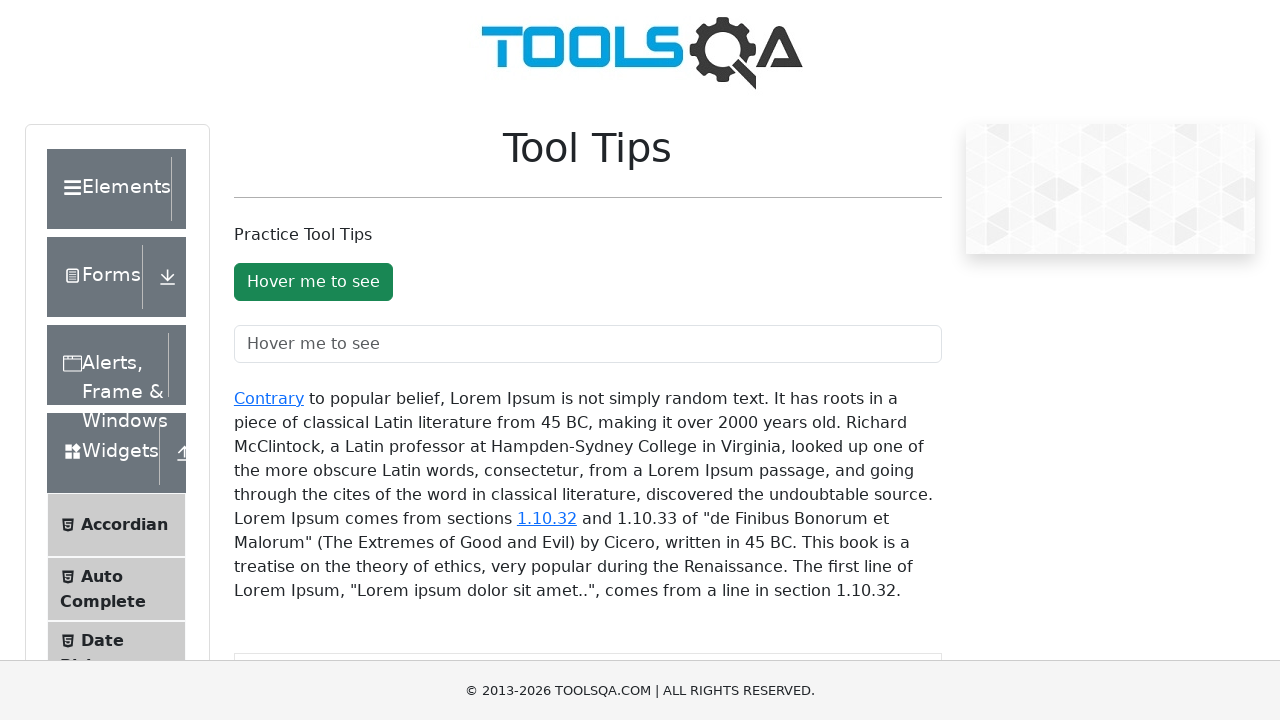

Navigated to tooltip demo page
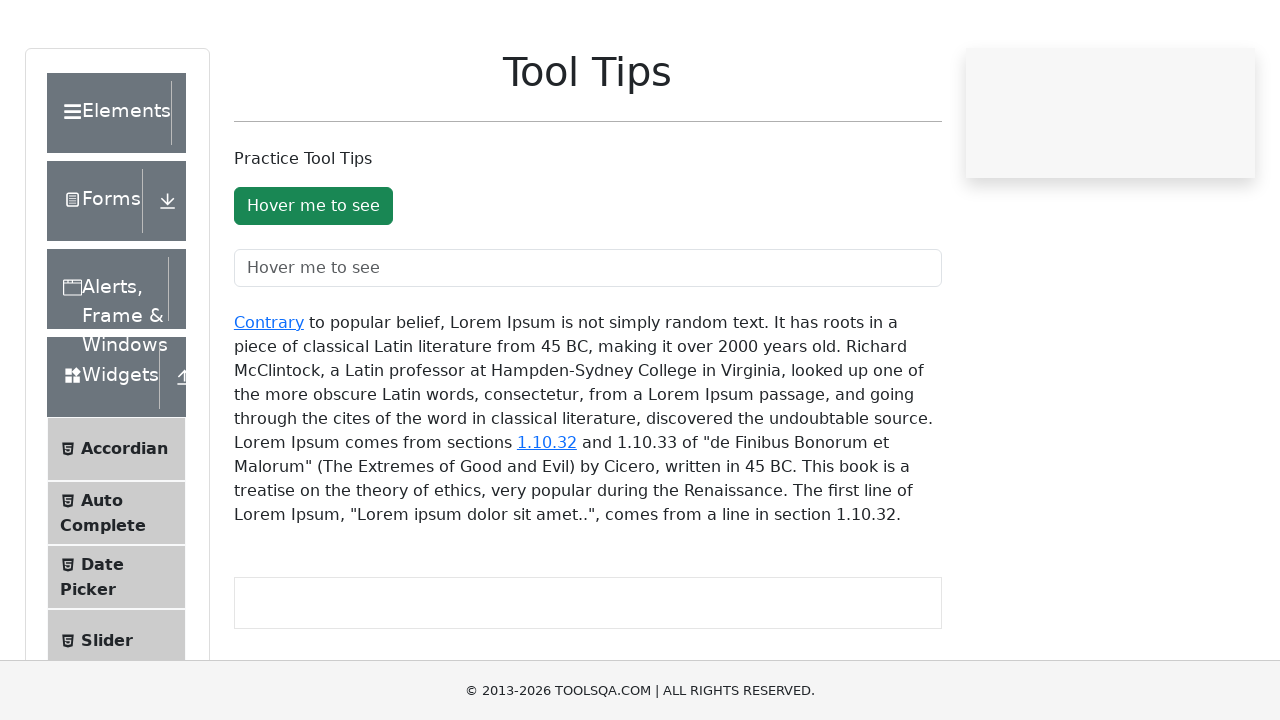

Hovered over the button element at (313, 282) on #toolTipButton
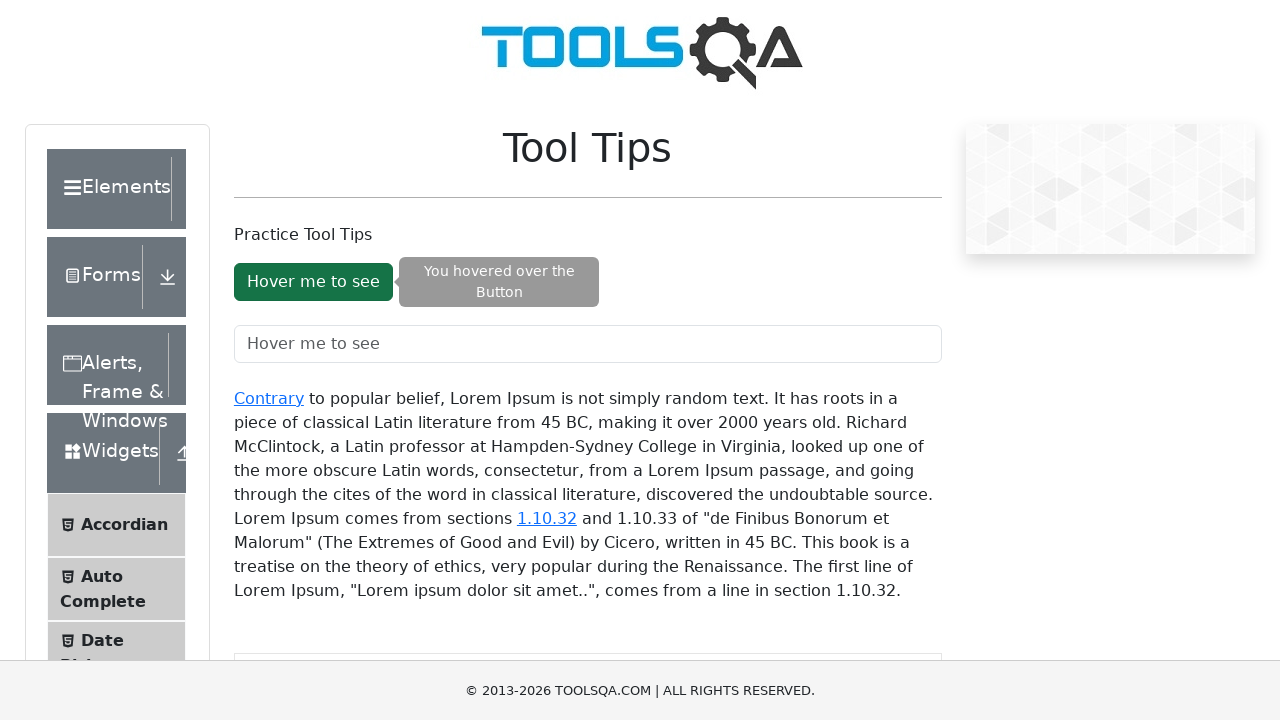

Tooltip text 'You hovered over the Button' appeared
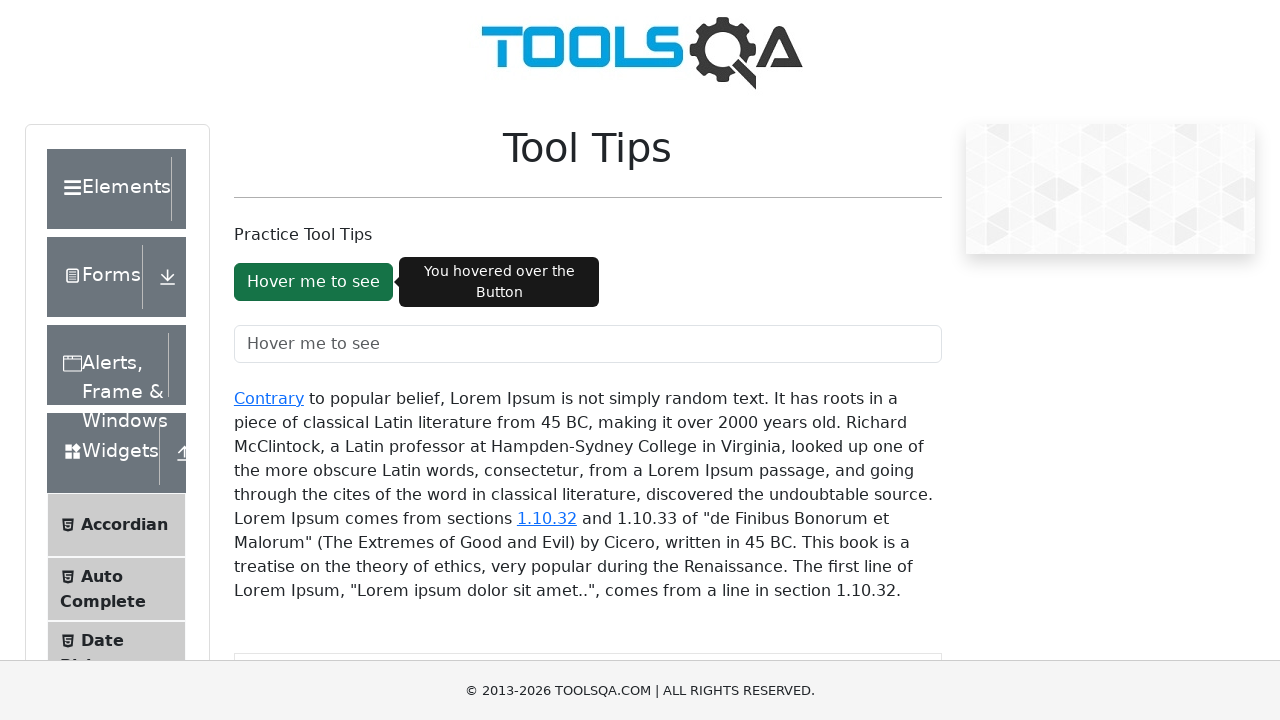

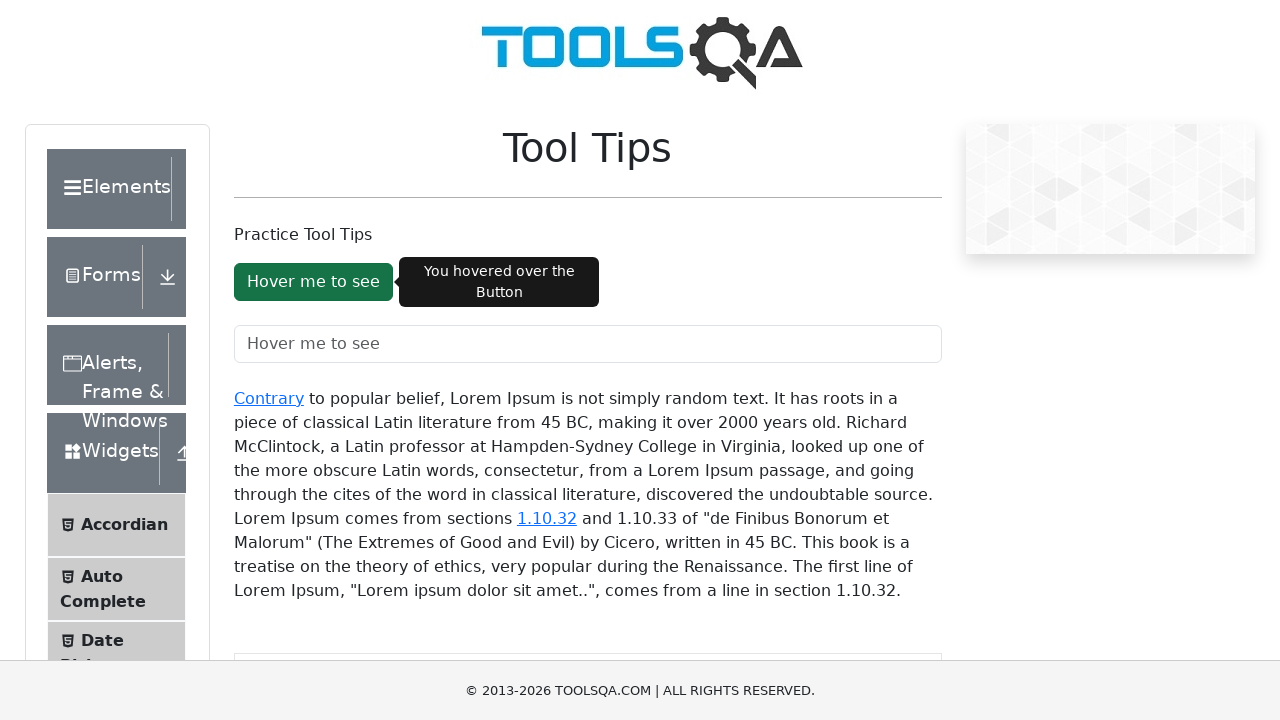